Tests JavaScript prompt alert functionality by clicking a button, entering text in the prompt dialog, accepting it, and verifying the result is displayed on the page

Starting URL: https://www.w3schools.com/jsref/tryit.asp?filename=tryjsref_prompt

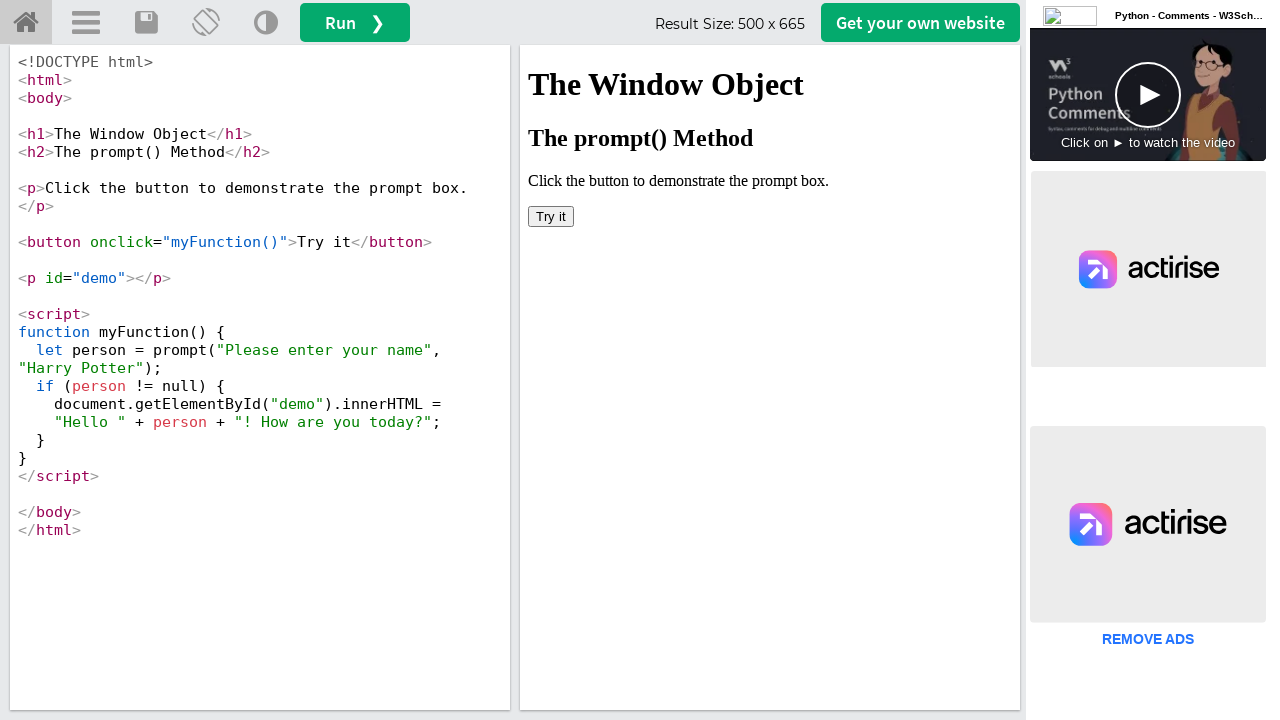

Clicked 'Try it' button in iframe to trigger prompt at (551, 216) on #iframeResult >> internal:control=enter-frame >> xpath=//button[text()='Try it']
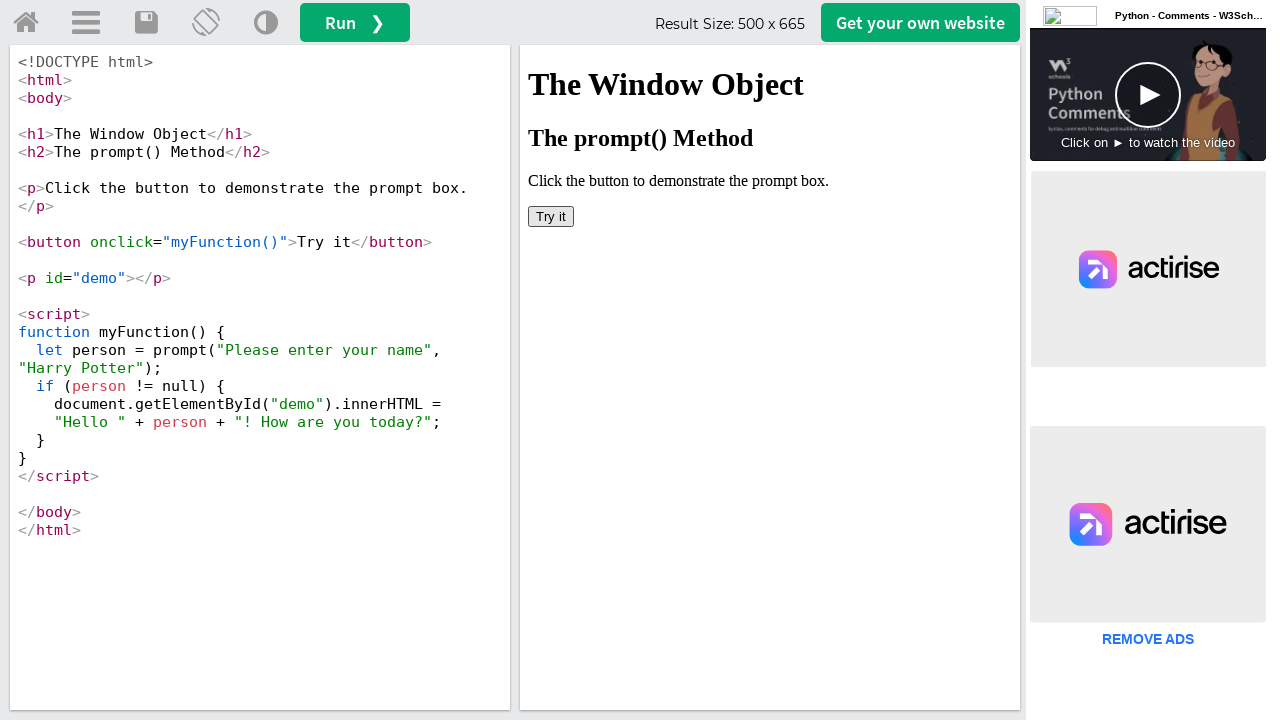

Set up dialog handler to accept prompt with text 'GaneshKumar'
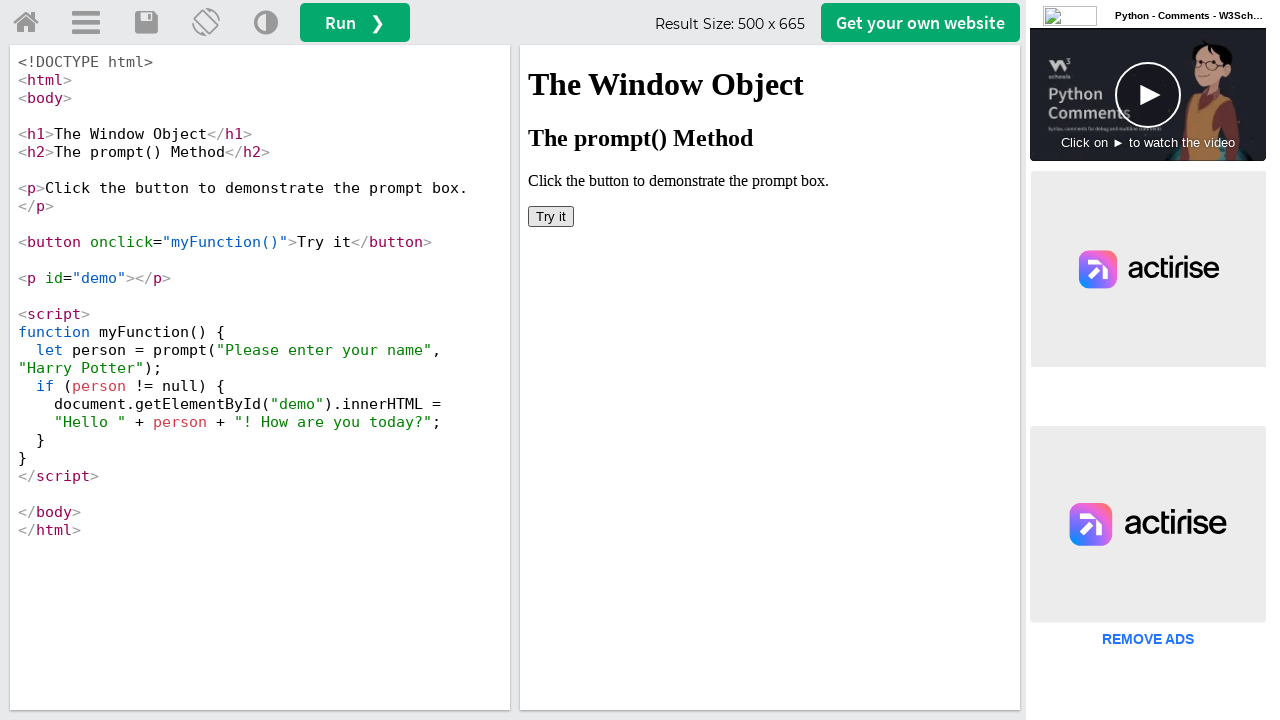

Clicked 'Try it' button again to trigger prompt dialog at (551, 216) on #iframeResult >> internal:control=enter-frame >> xpath=//button[text()='Try it']
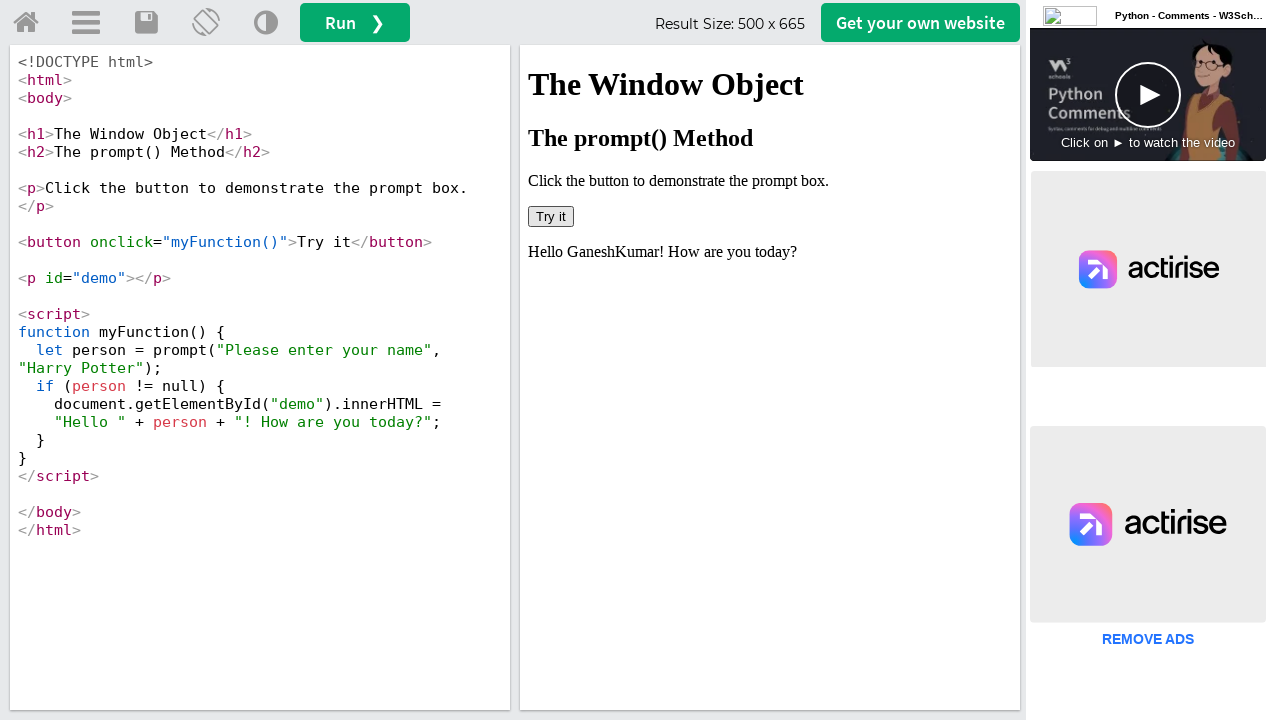

Verified result text appeared in demo element
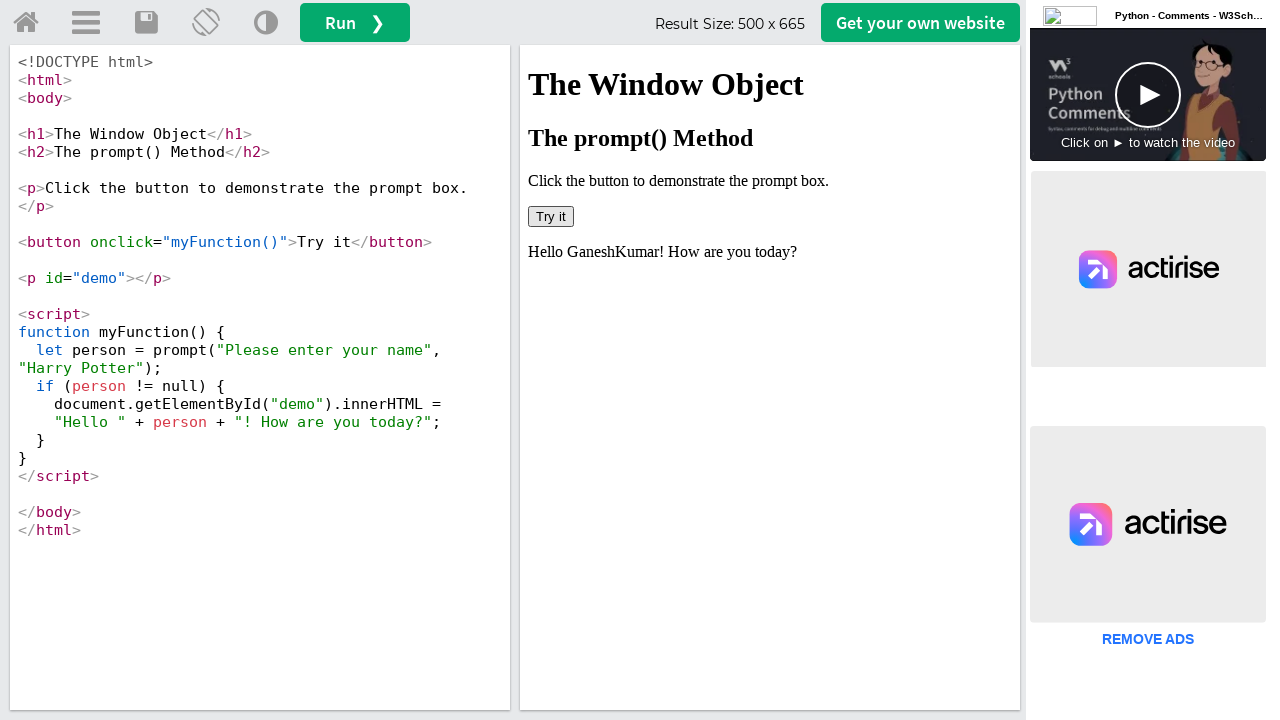

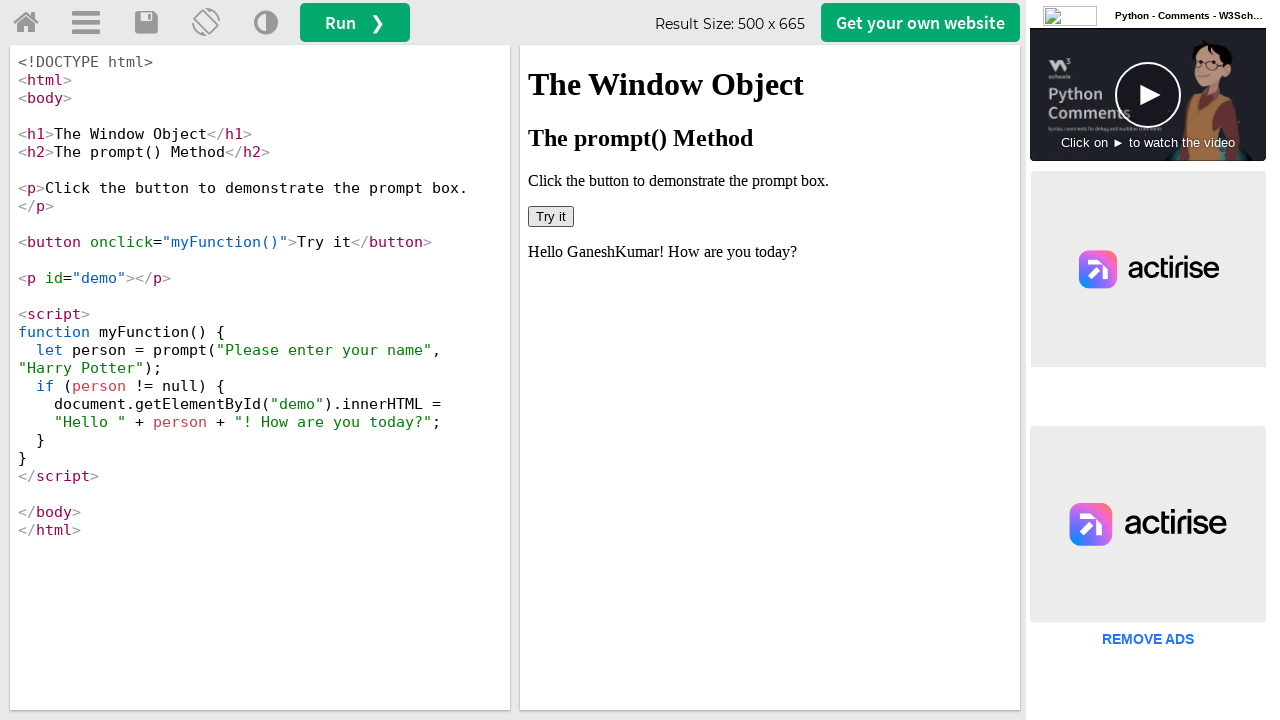